Tests browser window handling functionality on DemoQA by opening new tabs and windows, verifying text content, then closing them and switching back to the main window.

Starting URL: https://demoqa.com/

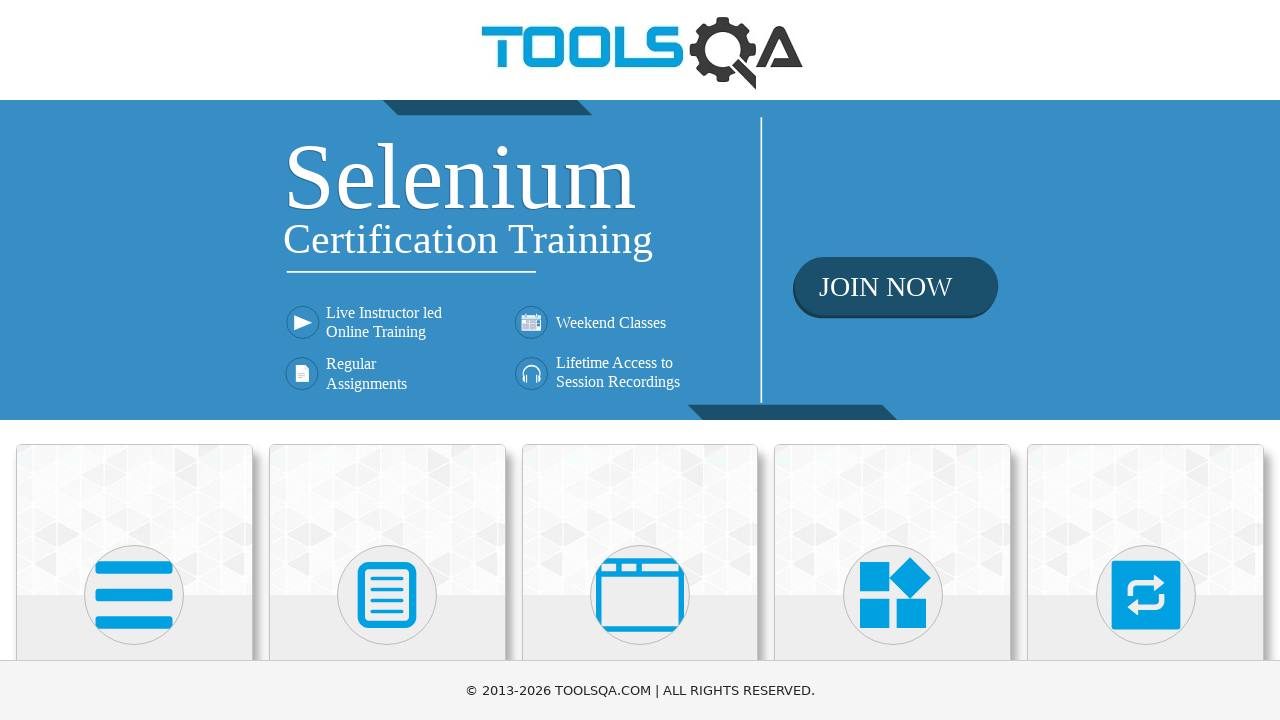

Located 'Alerts, Frame & Windows' menu card
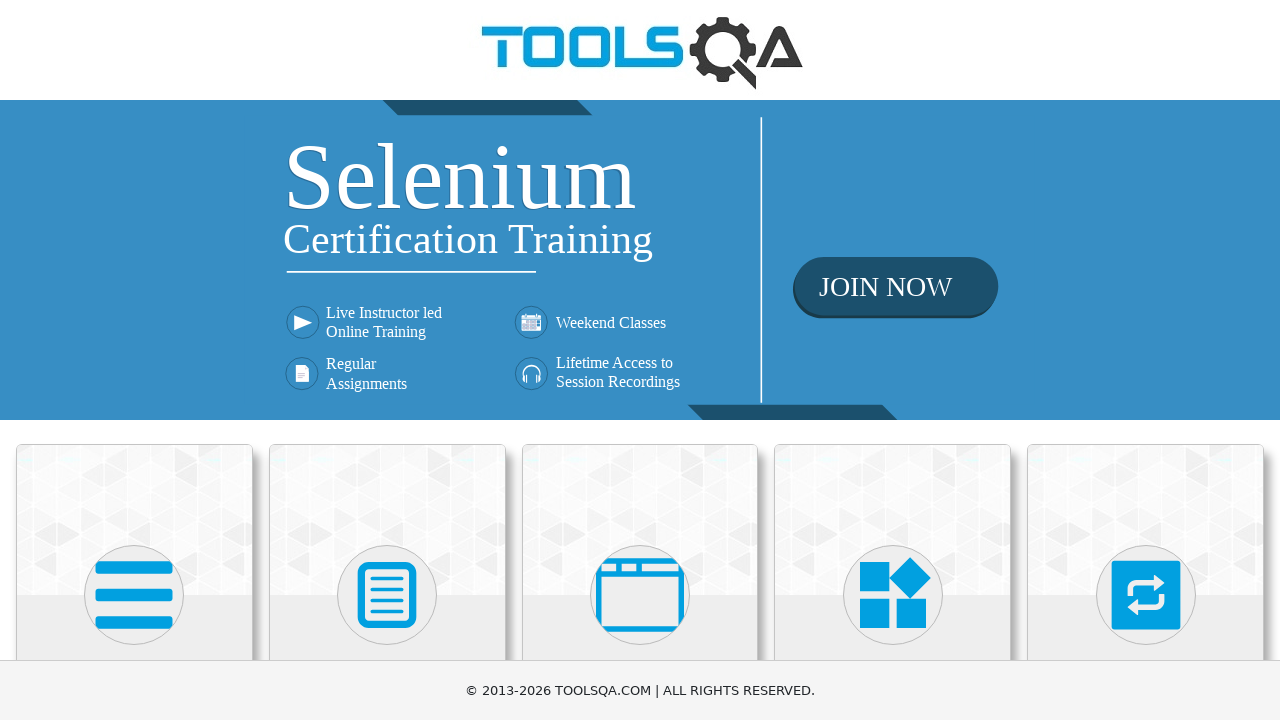

Scrolled 'Alerts, Frame & Windows' menu into view
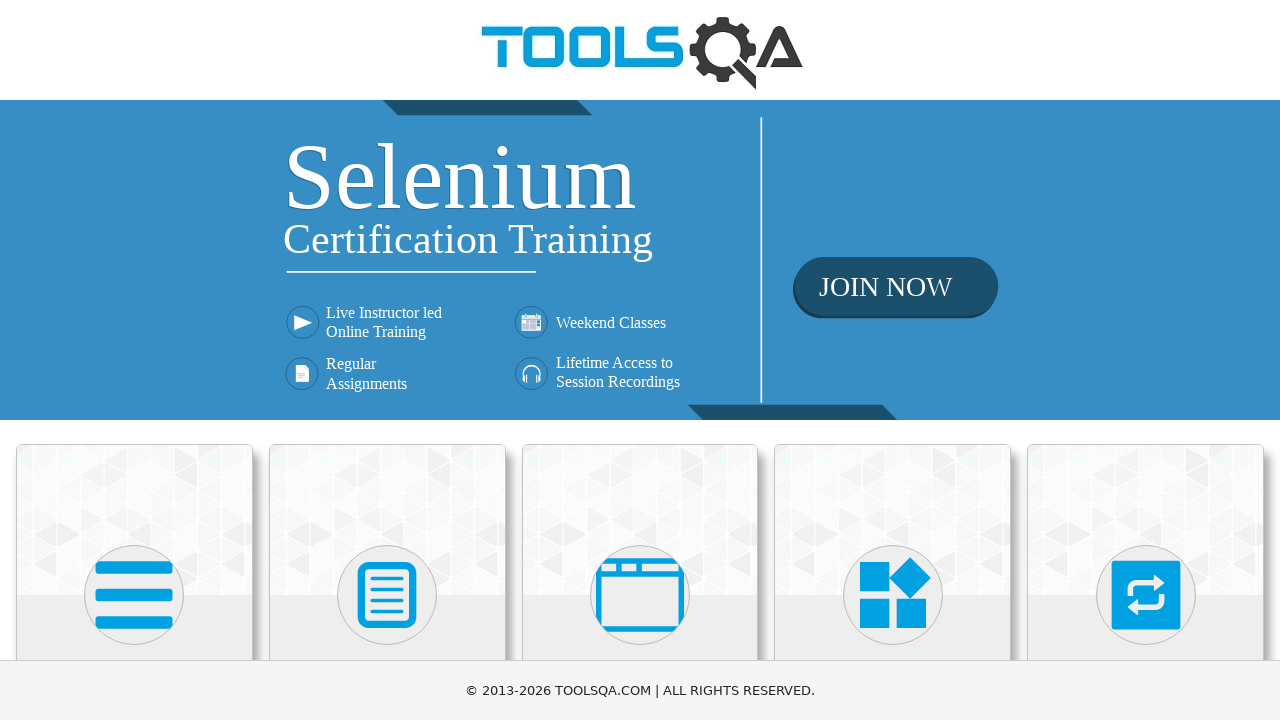

Clicked 'Alerts, Frame & Windows' menu card at (640, 360) on xpath=//h5[text()='Alerts, Frame & Windows']
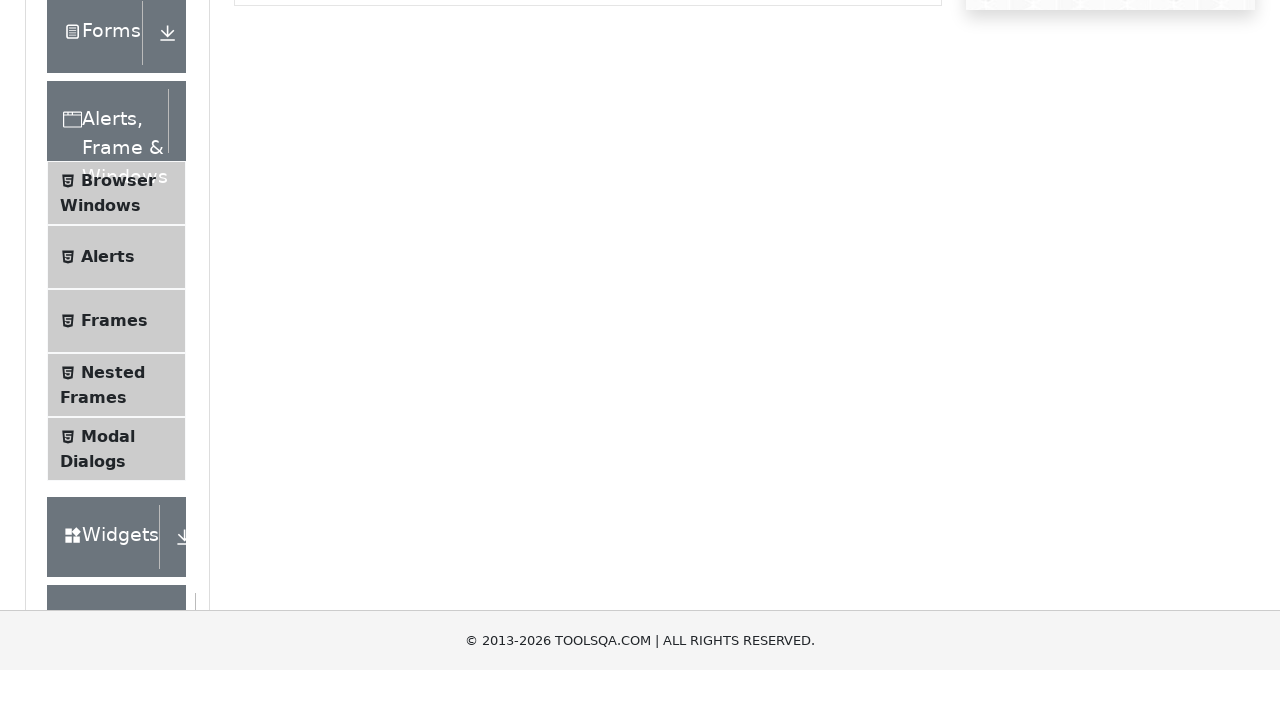

Clicked 'Browser Windows' submenu at (118, 424) on xpath=//span[text()='Browser Windows']
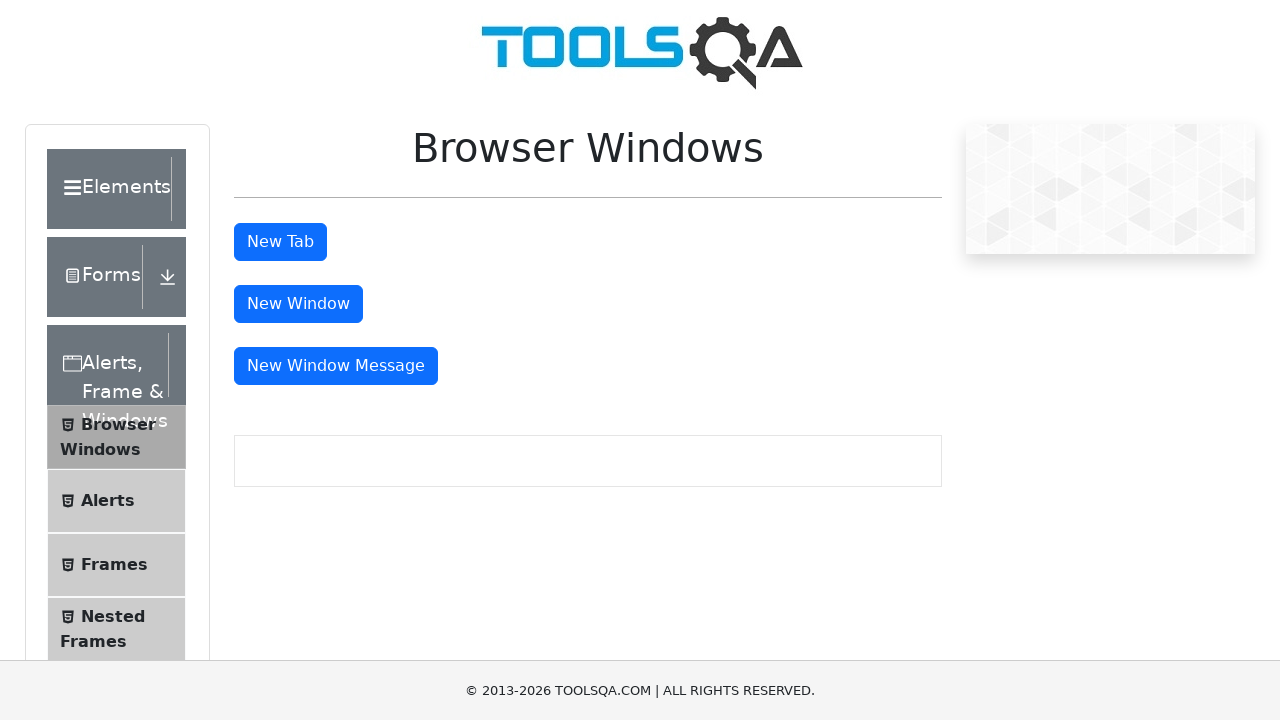

Browser Windows page loaded successfully
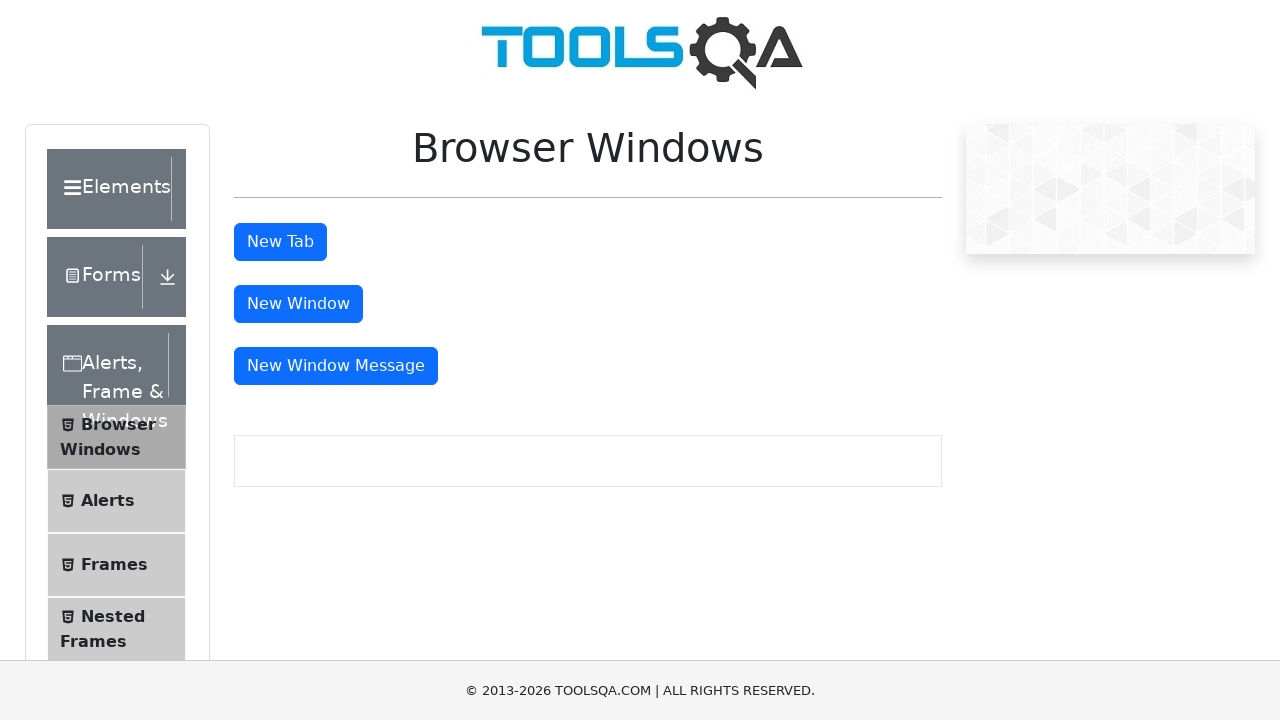

Clicked 'New Tab' button to open new tab at (280, 242) on #tabButton
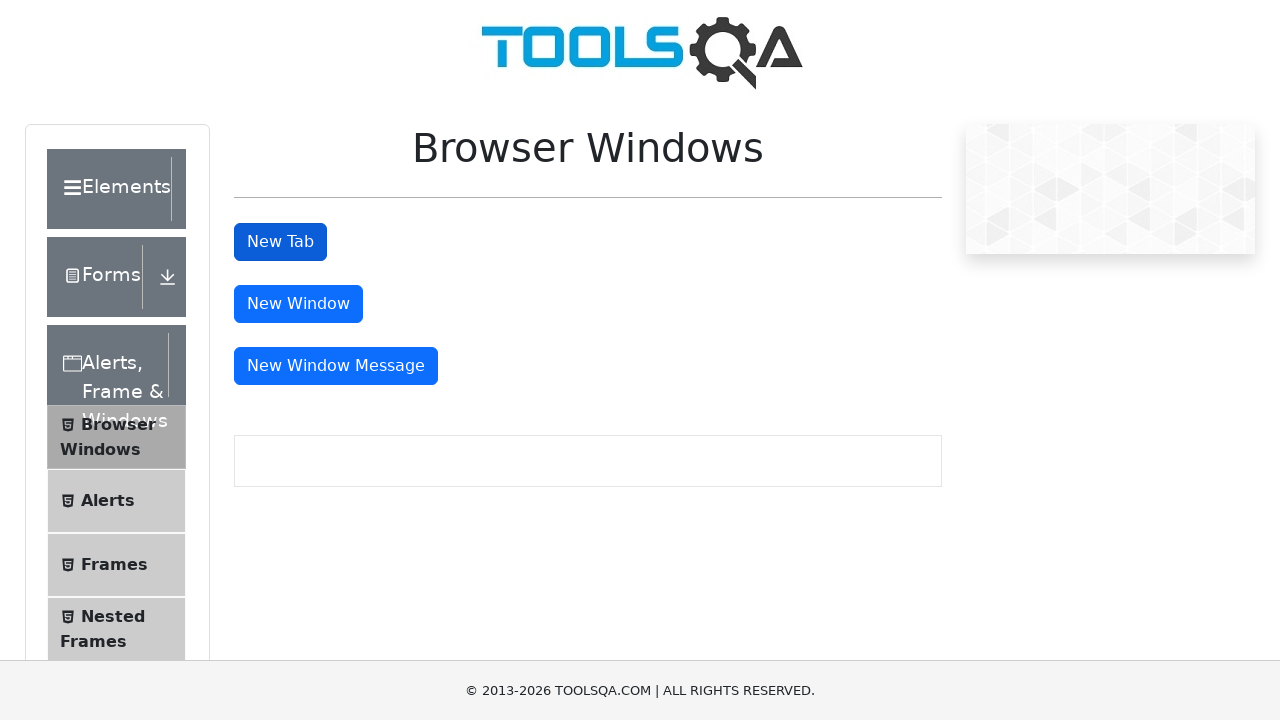

New tab loaded successfully
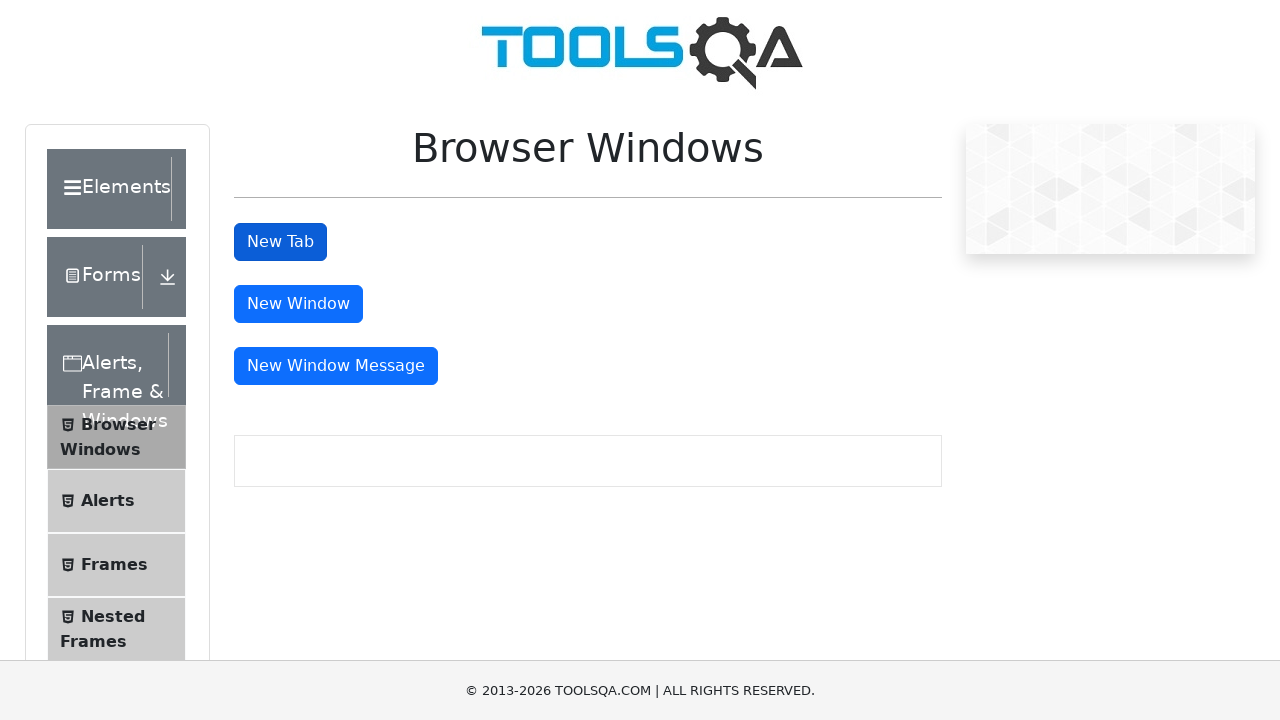

Retrieved text from new tab: 'This is a sample page'
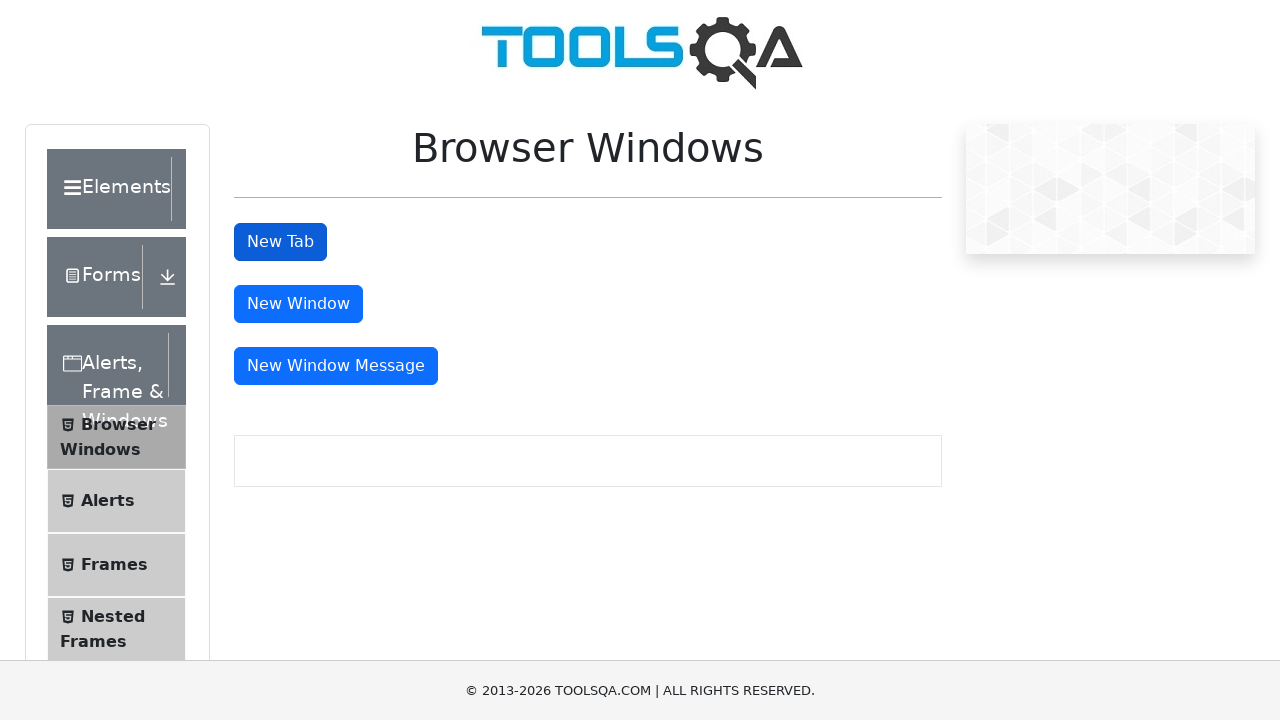

Verified new tab displays correct text 'This is a sample page'
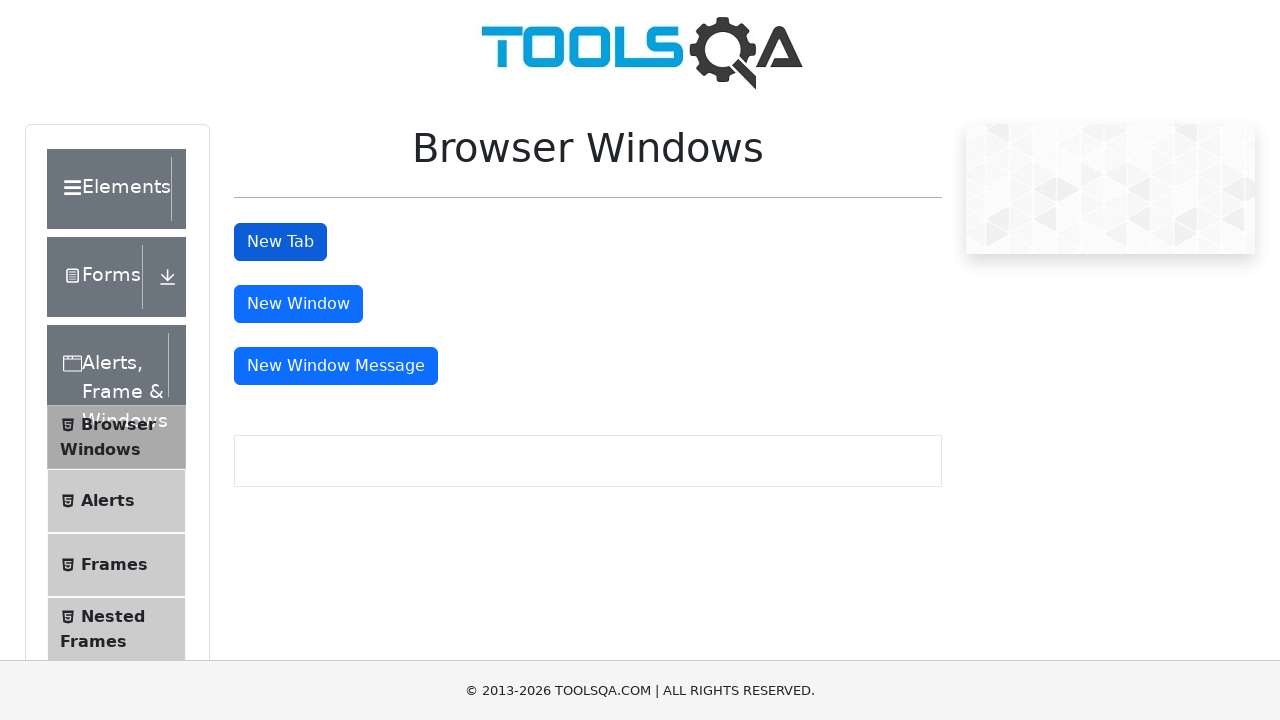

Closed new tab
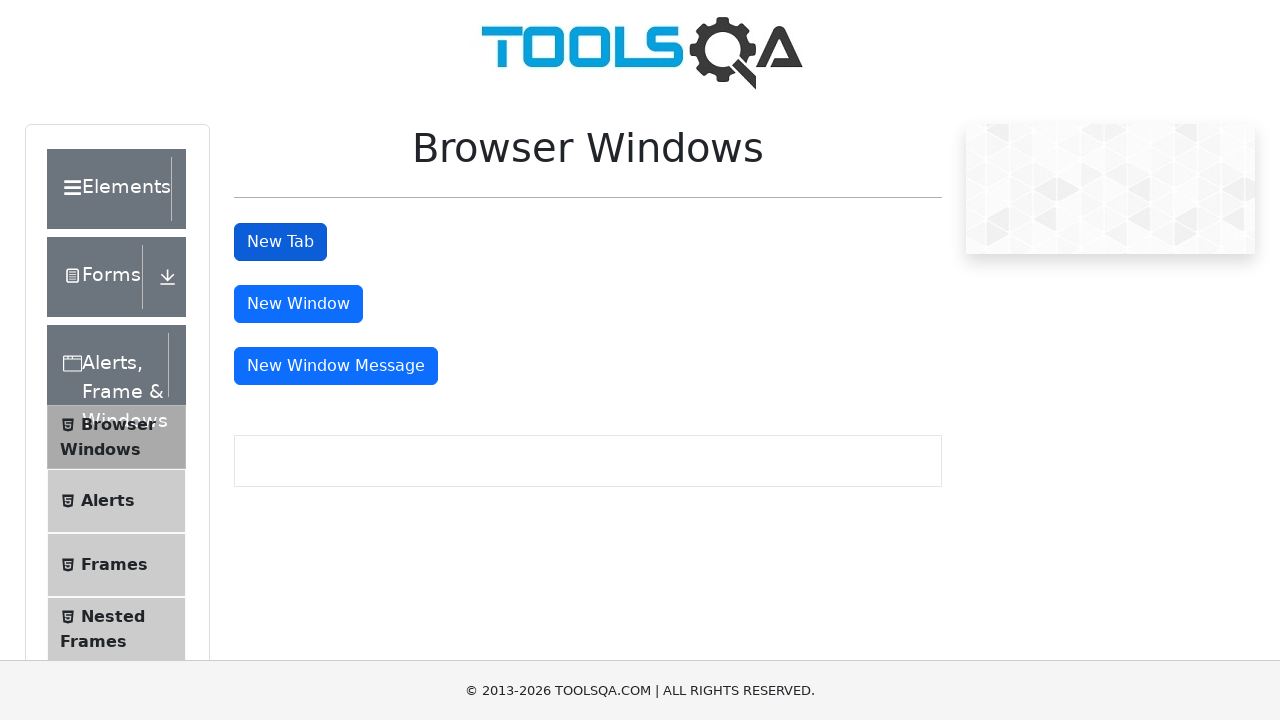

Clicked 'New Window' button to open new window at (298, 304) on #windowButton
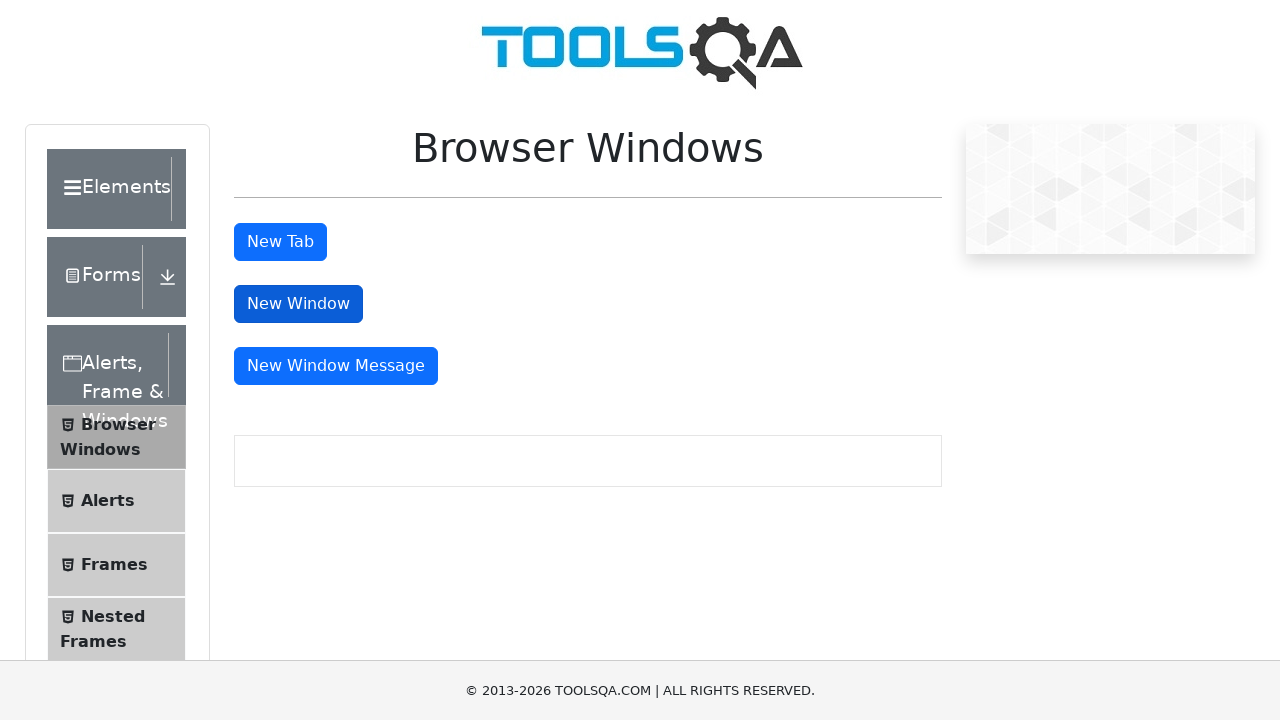

New window loaded successfully
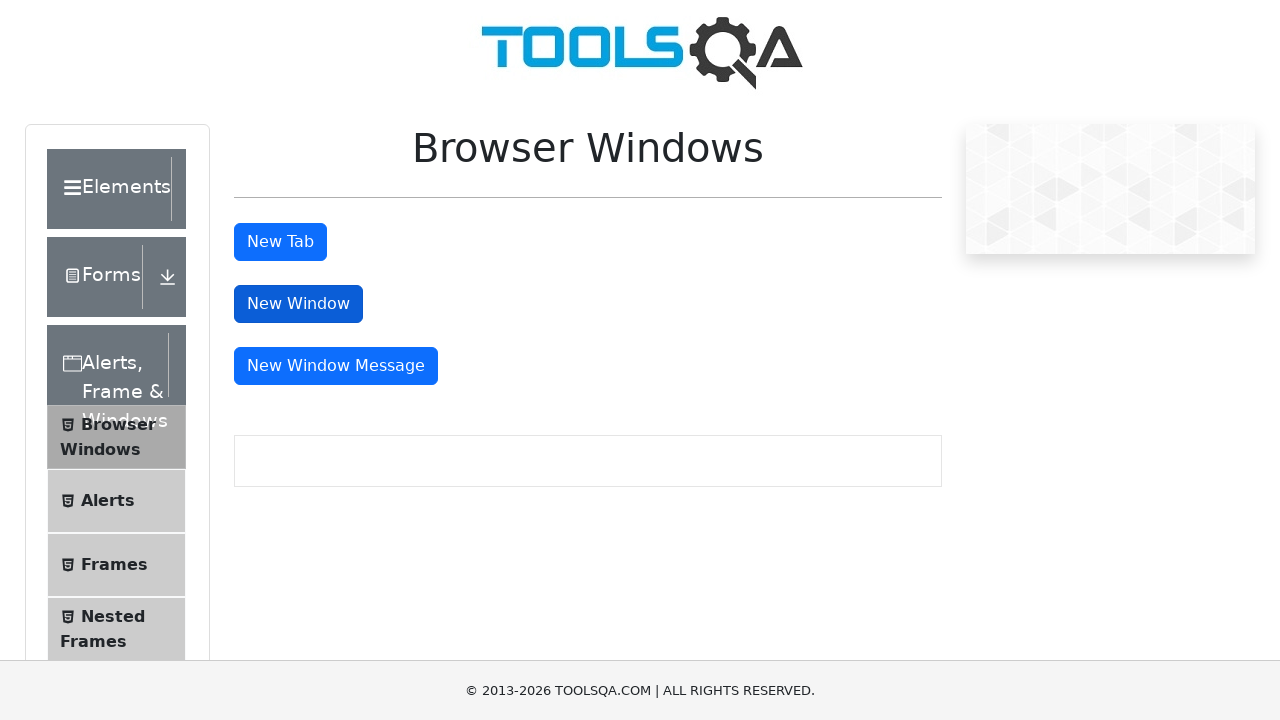

Retrieved text from new window: 'This is a sample page'
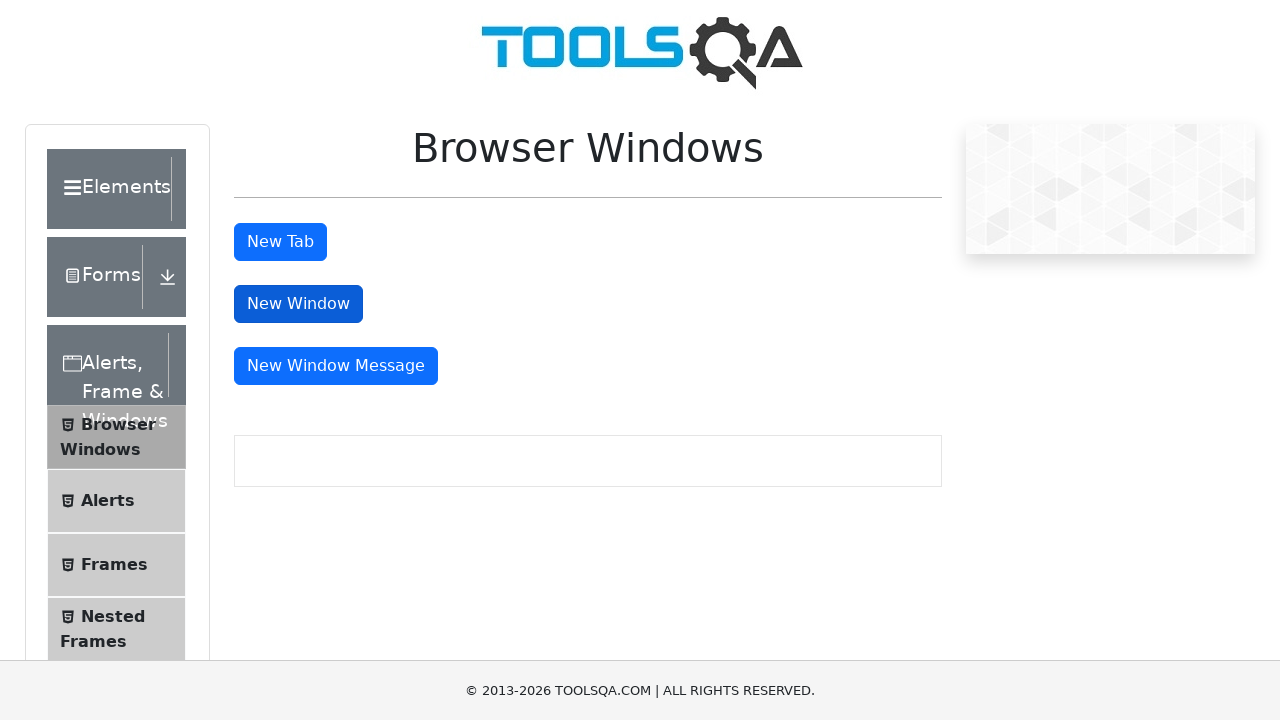

Verified new window displays correct text 'This is a sample page'
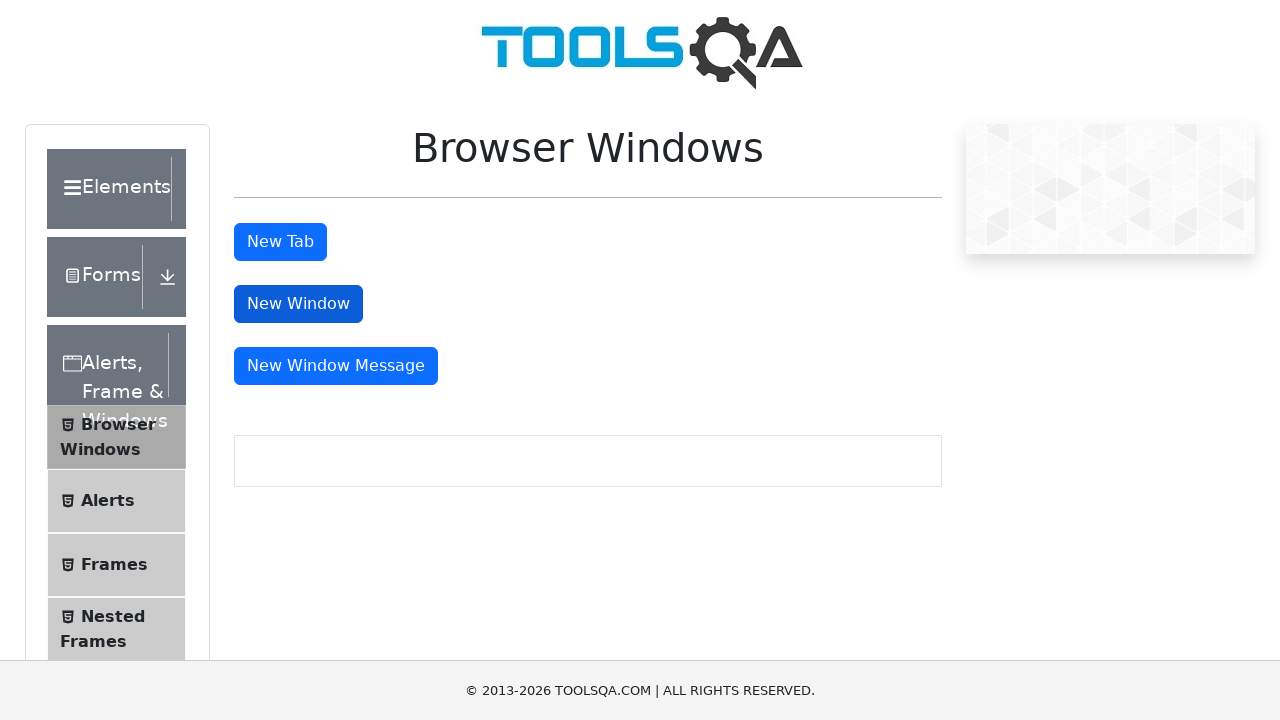

Closed new window
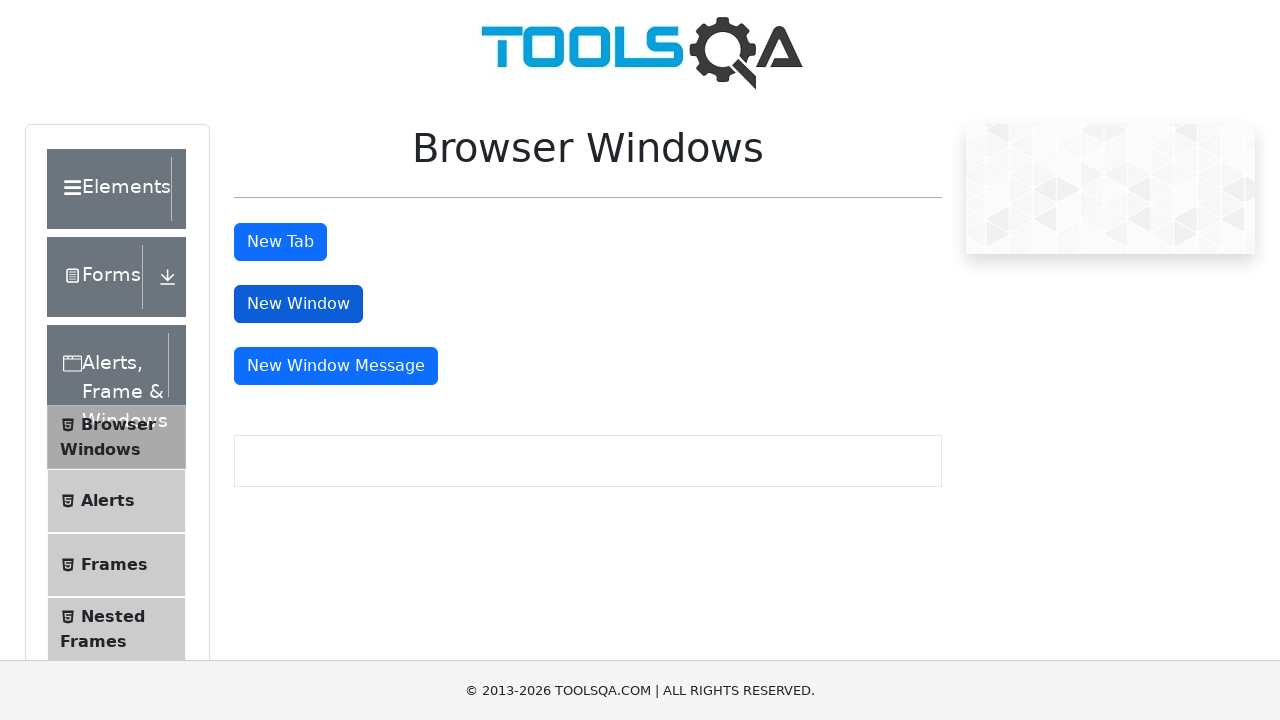

Clicked 'New Window Message' button to open message window at (336, 366) on #messageWindowButton
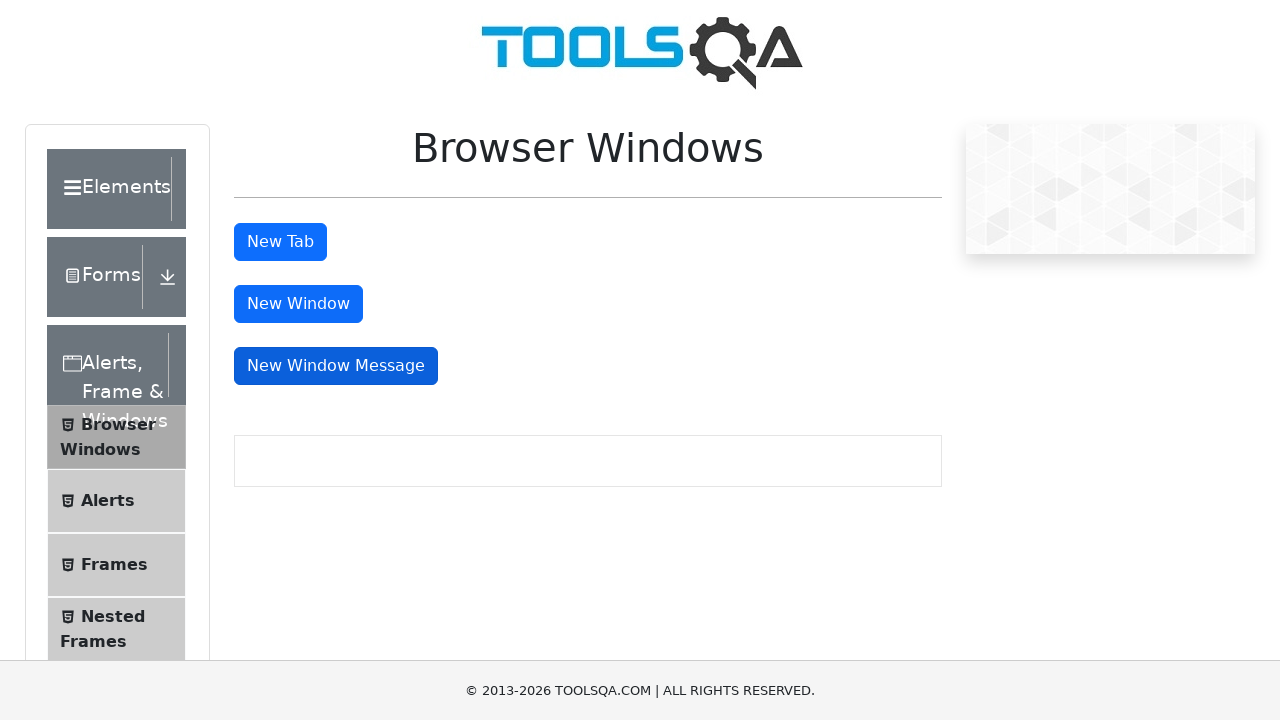

Message window loaded successfully
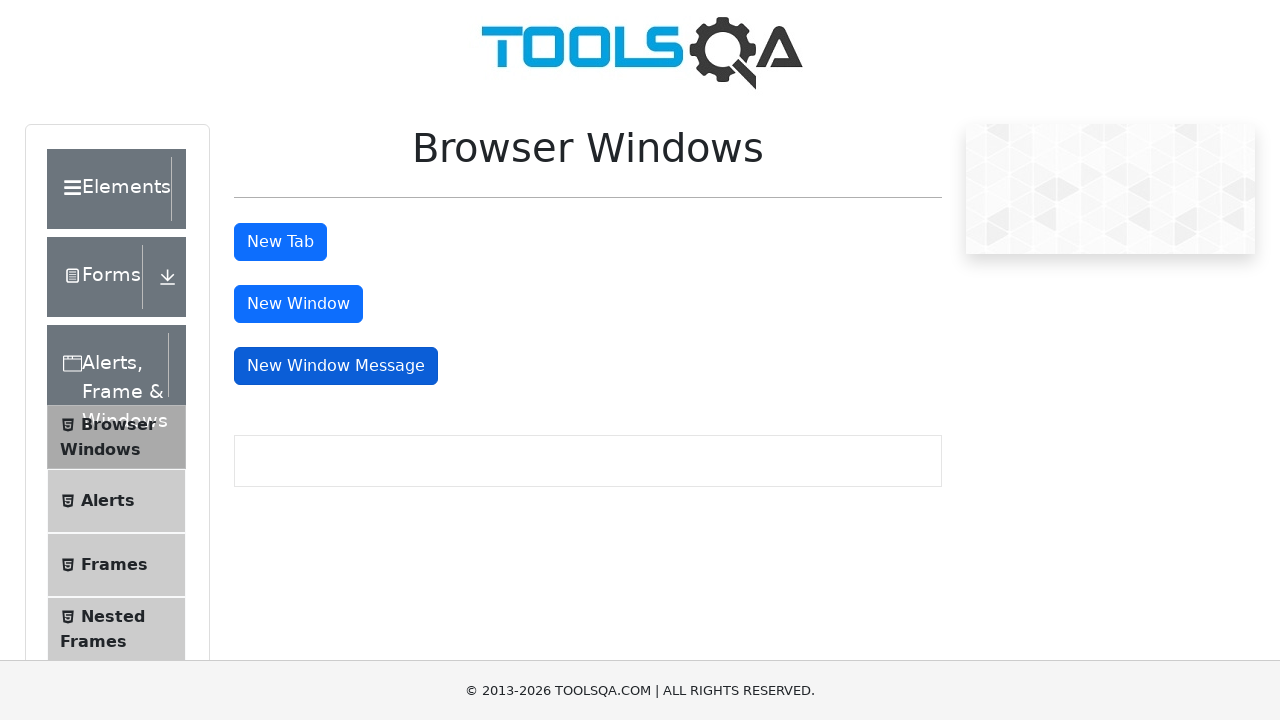

Closed message window
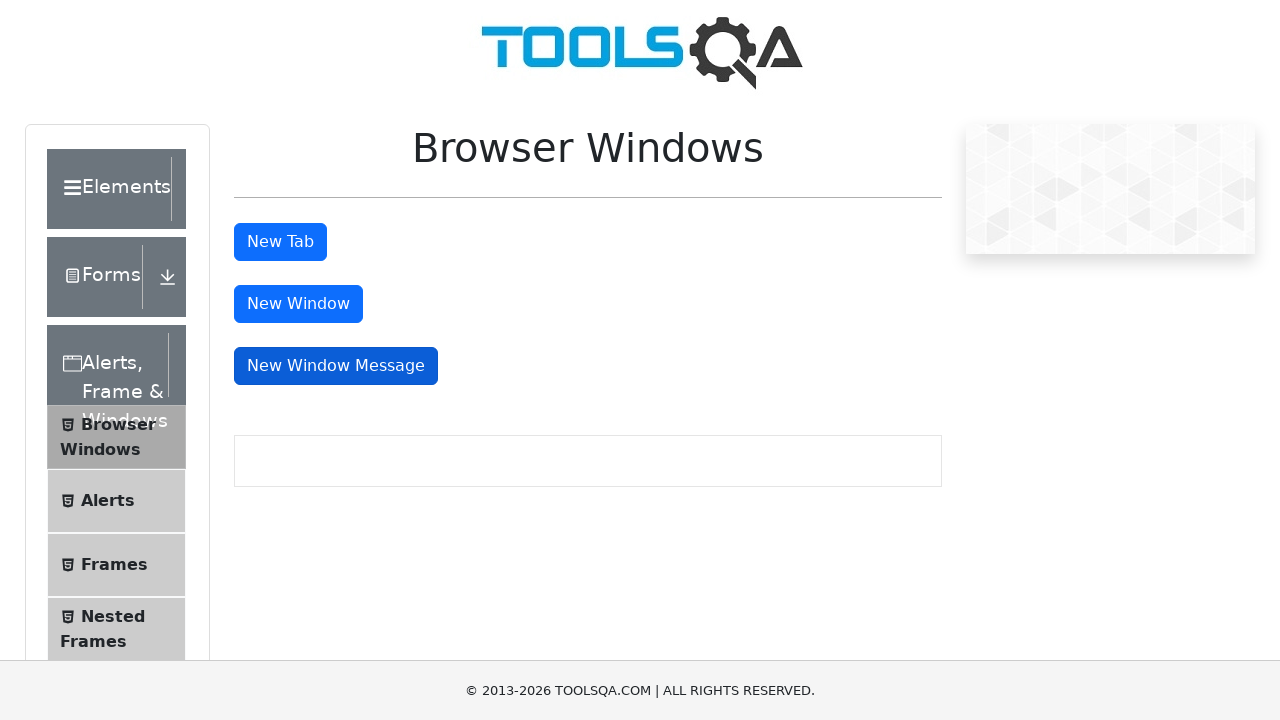

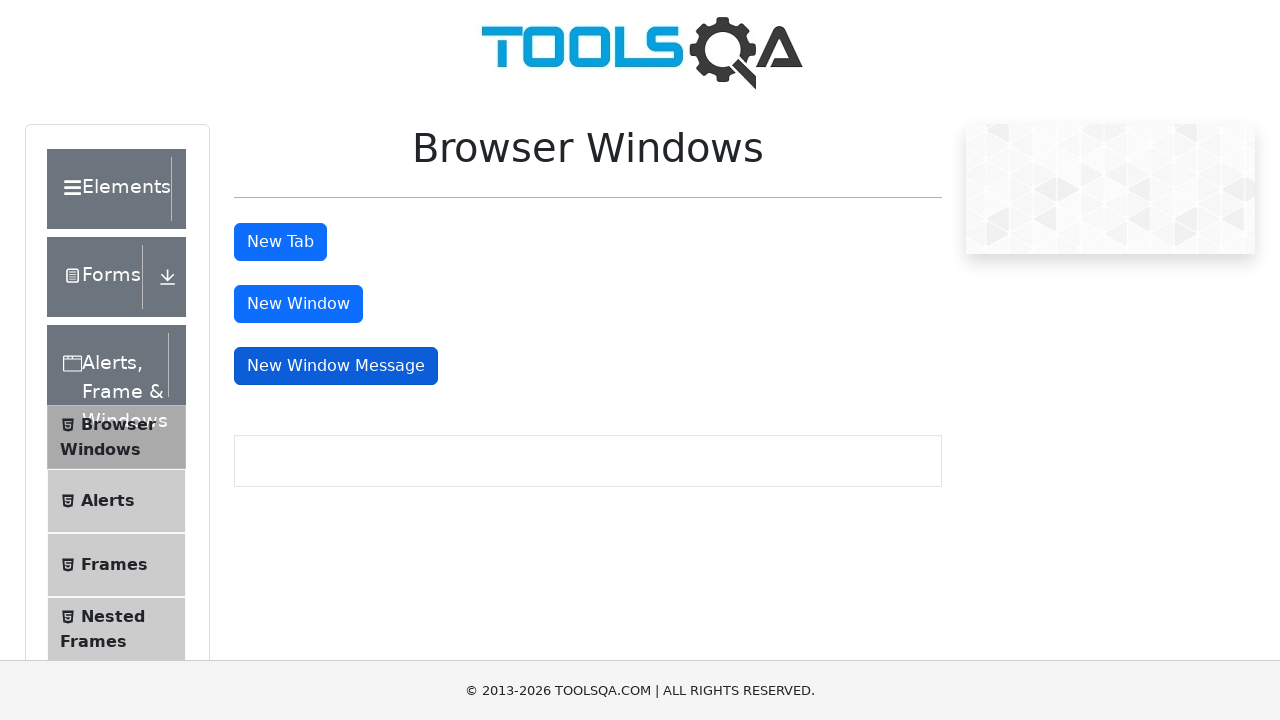